Checks if a Twitch streamer is currently live by navigating to their channel and looking for the live stream indicator element

Starting URL: https://www.twitch.tv/pokimane

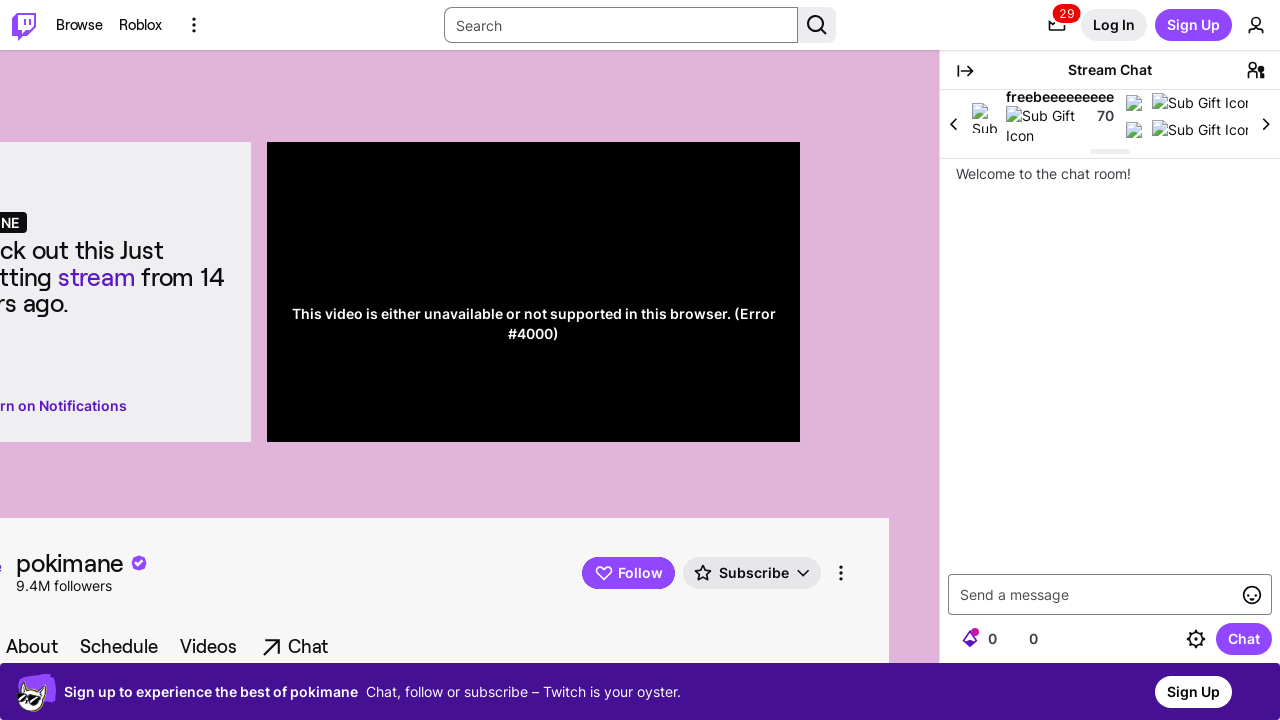

Waited 5 seconds for page to fully load
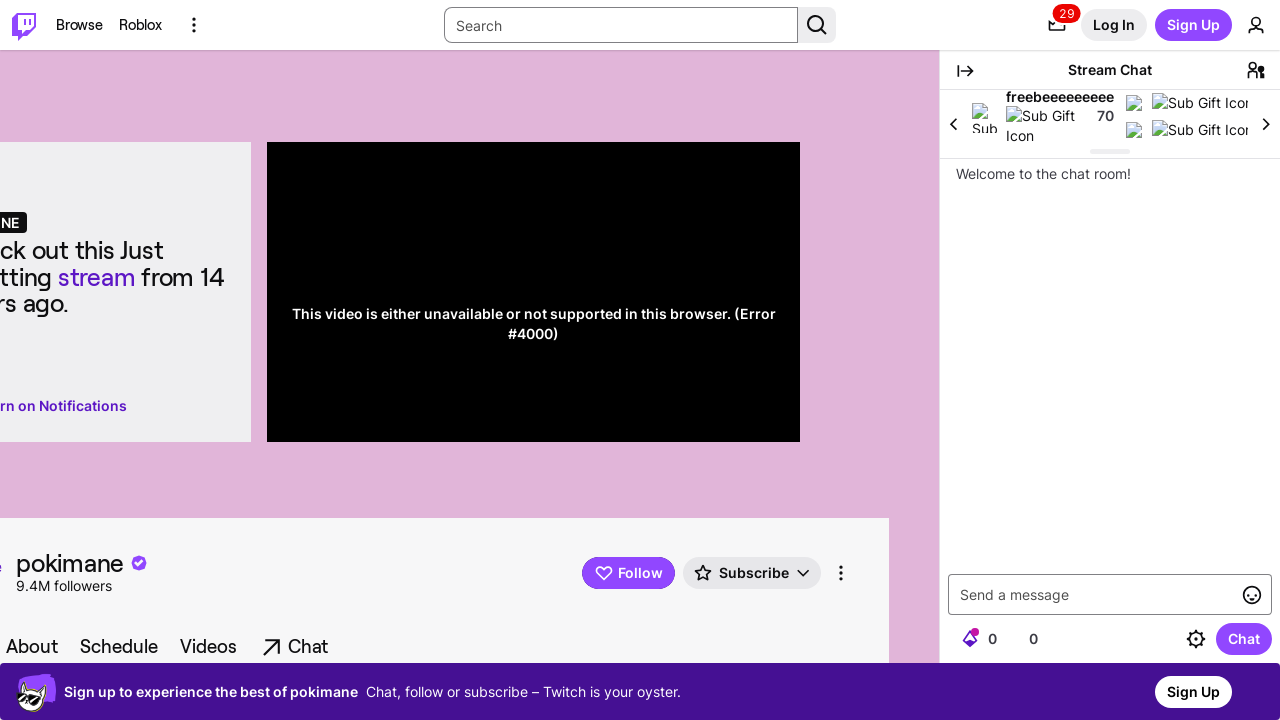

Located live stream indicator element
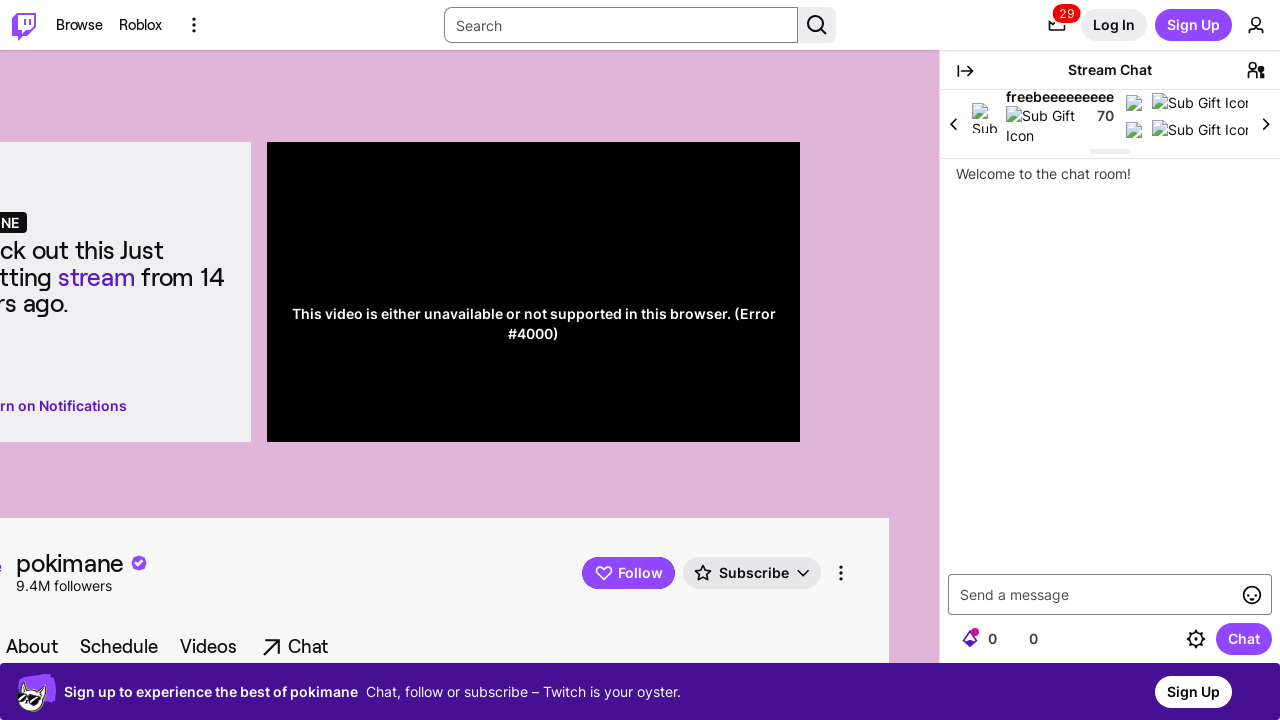

Checked if live indicator is visible: False
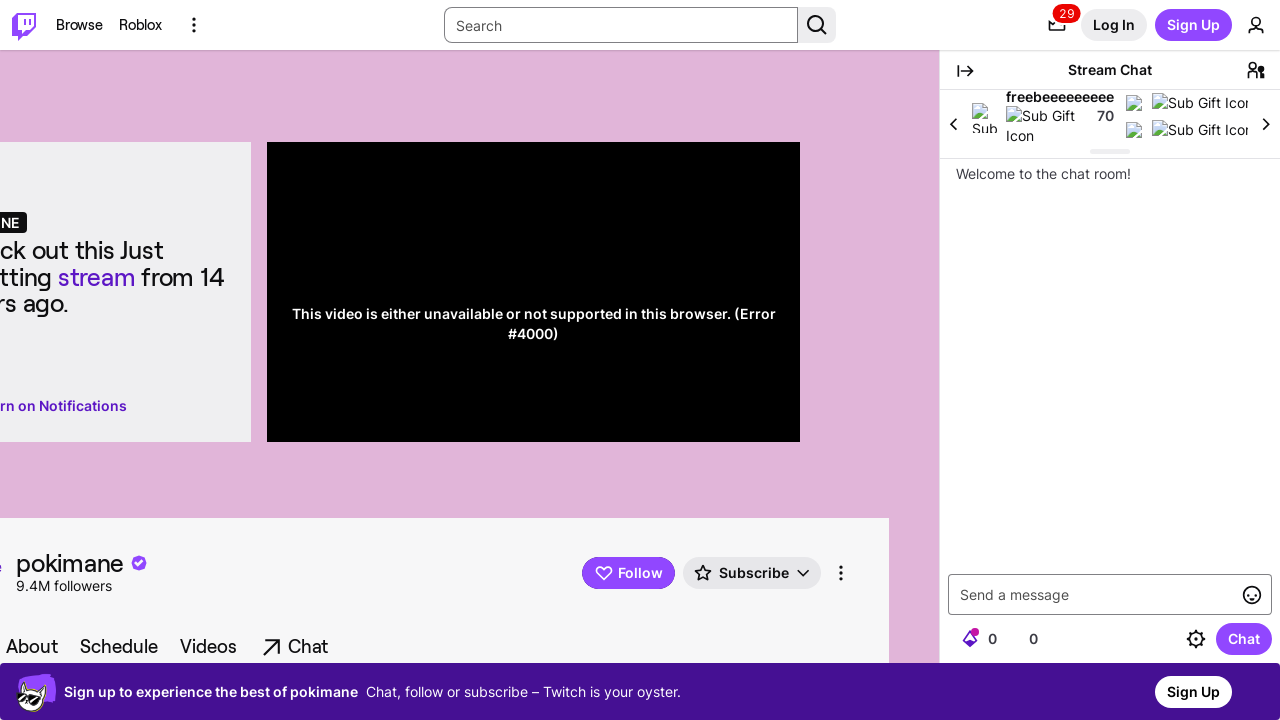

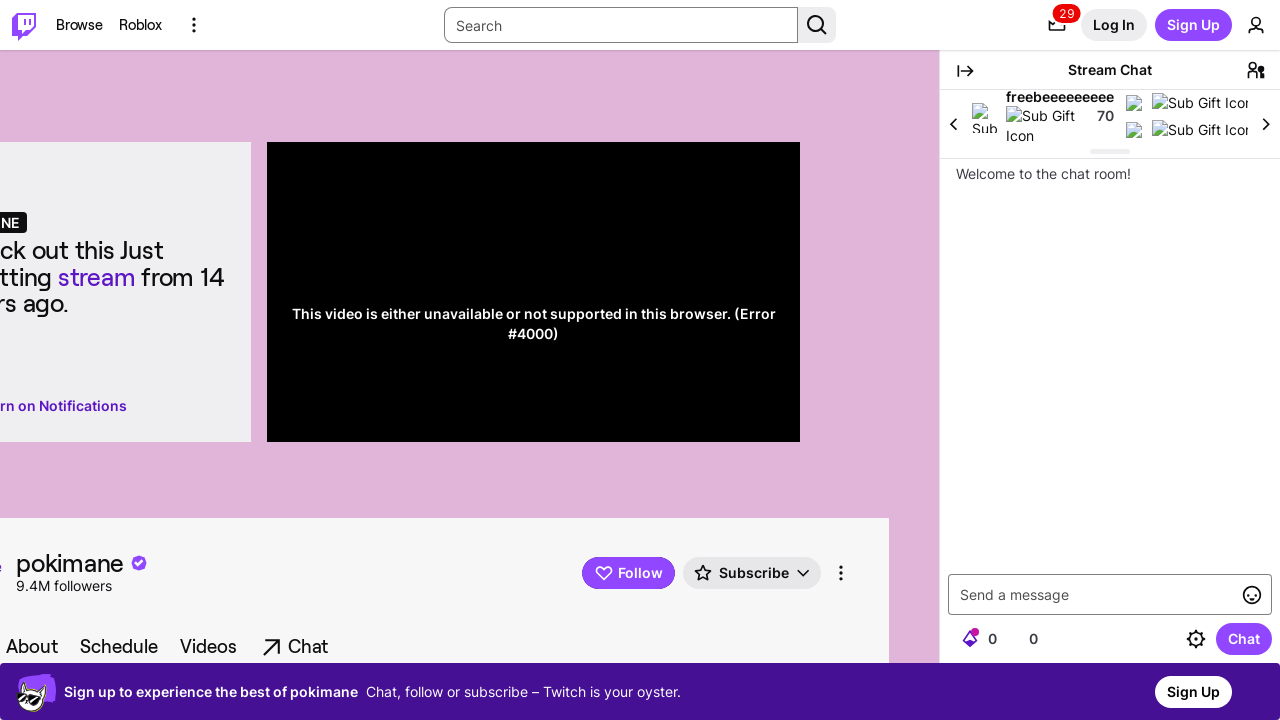